Tests button properties and functionality by checking if a submit button is enabled, displayed, and clickable on a contact form page

Starting URL: https://www.mycontactform.com/

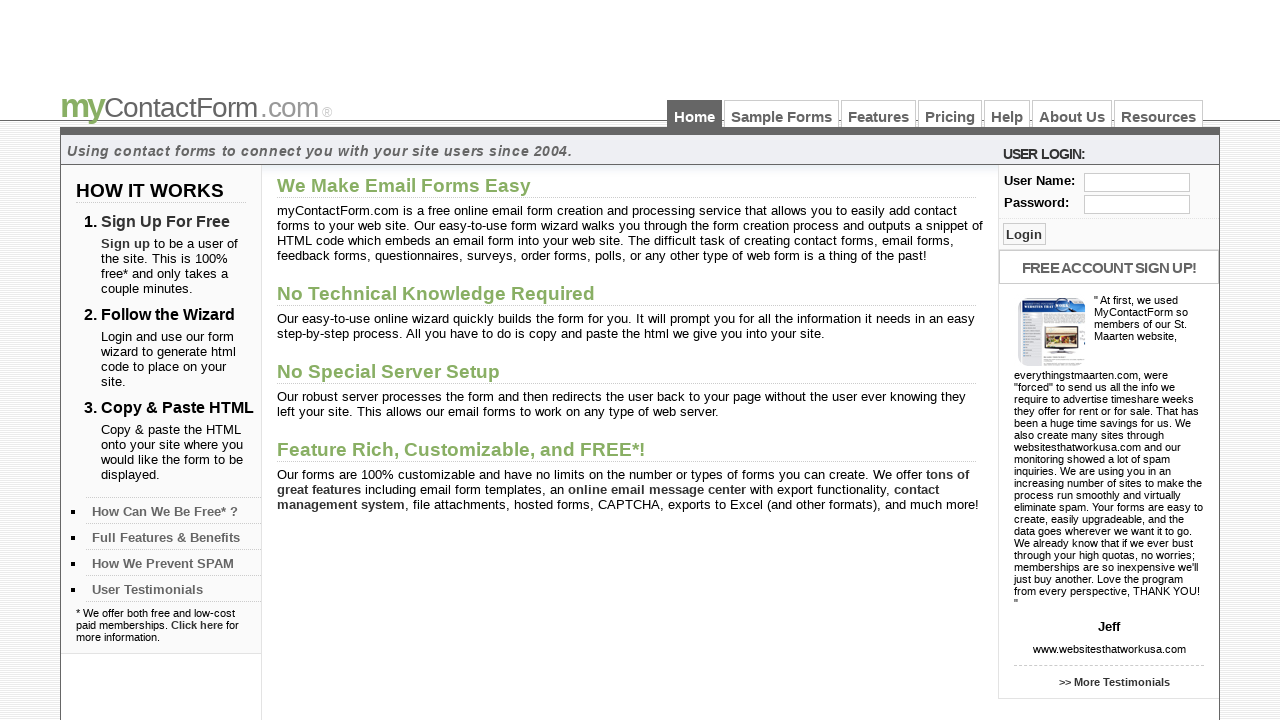

Located submit button on contact form
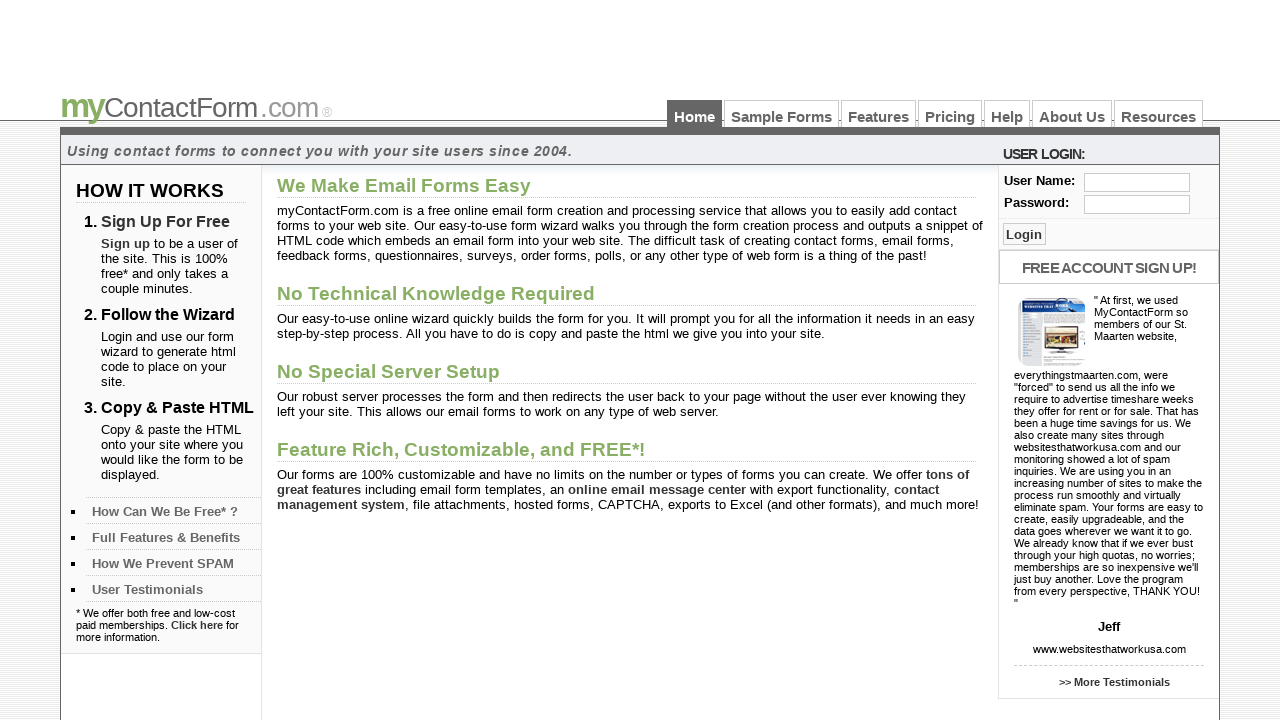

Verified submit button is enabled
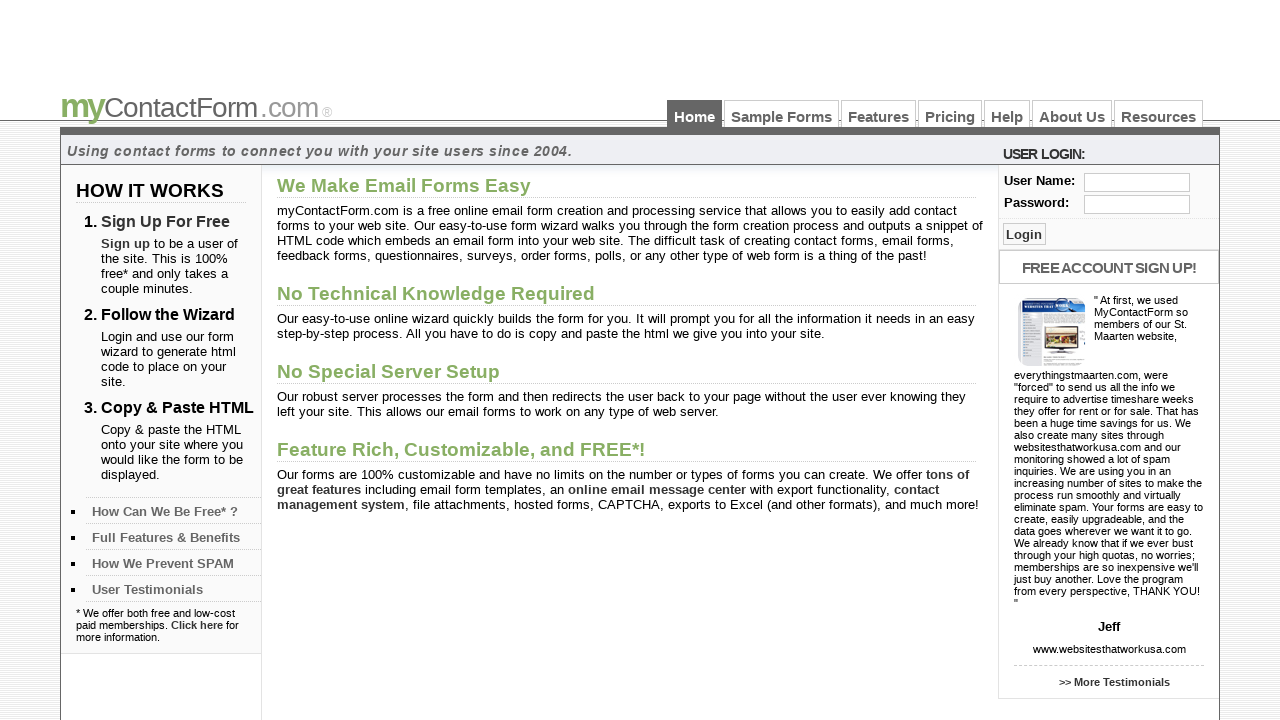

Verified submit button is visible
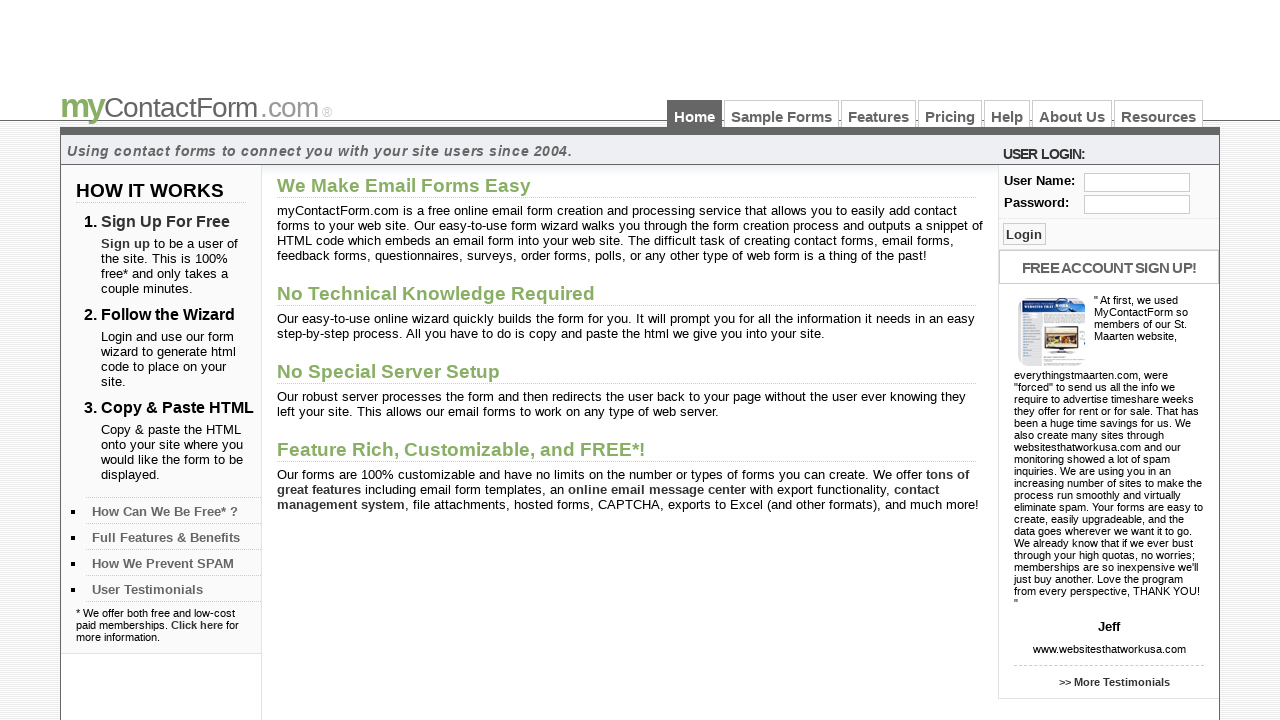

Clicked submit button on contact form at (1024, 234) on button[name='btnSubmit'], input[name='btnSubmit']
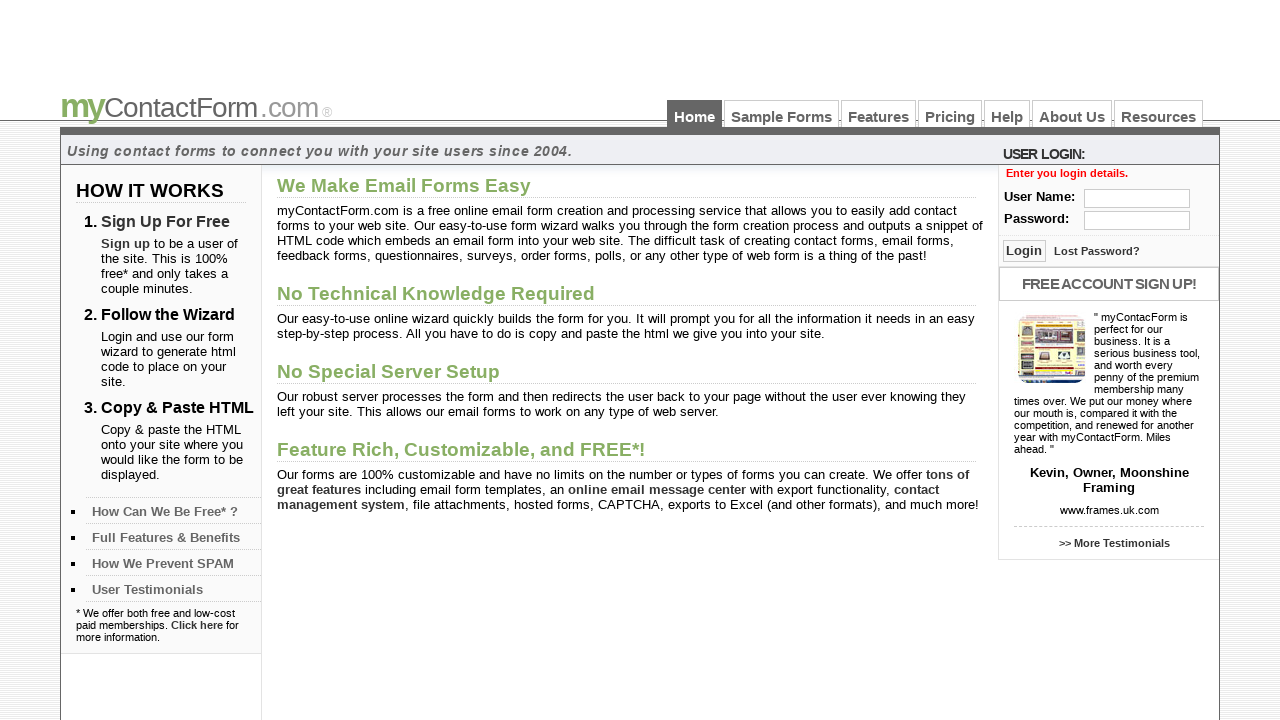

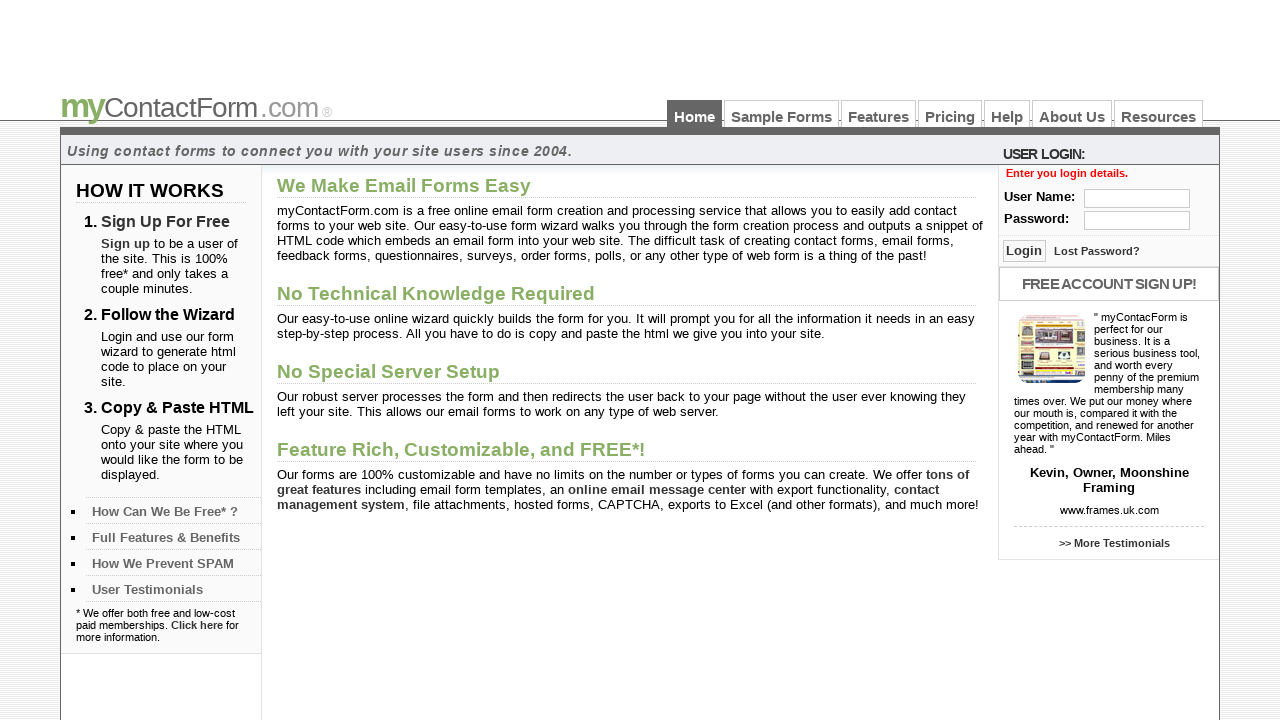